Tests e-commerce cart functionality by adding two products (Samsung and Nokia phones) to the cart, accepting alerts, and navigating between product pages and cart

Starting URL: https://www.demoblaze.com/

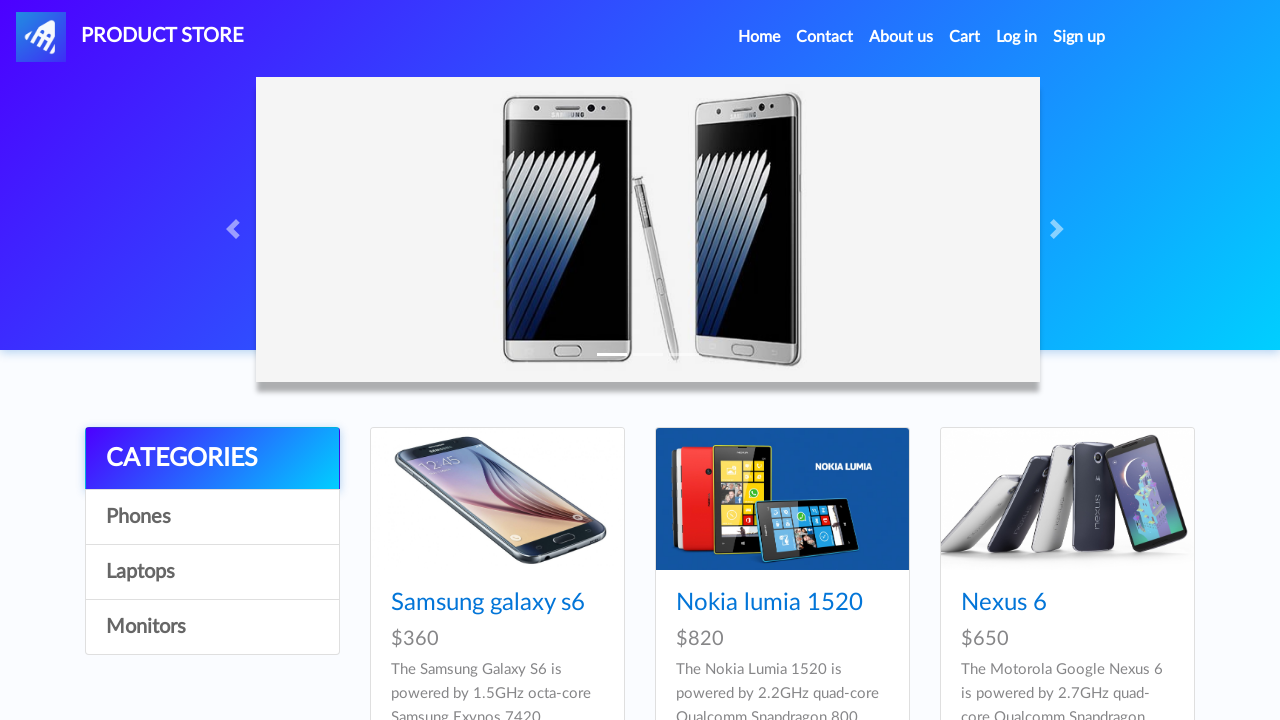

Clicked on Samsung galaxy s6 product at (488, 603) on xpath=//a[text()='Samsung galaxy s6']
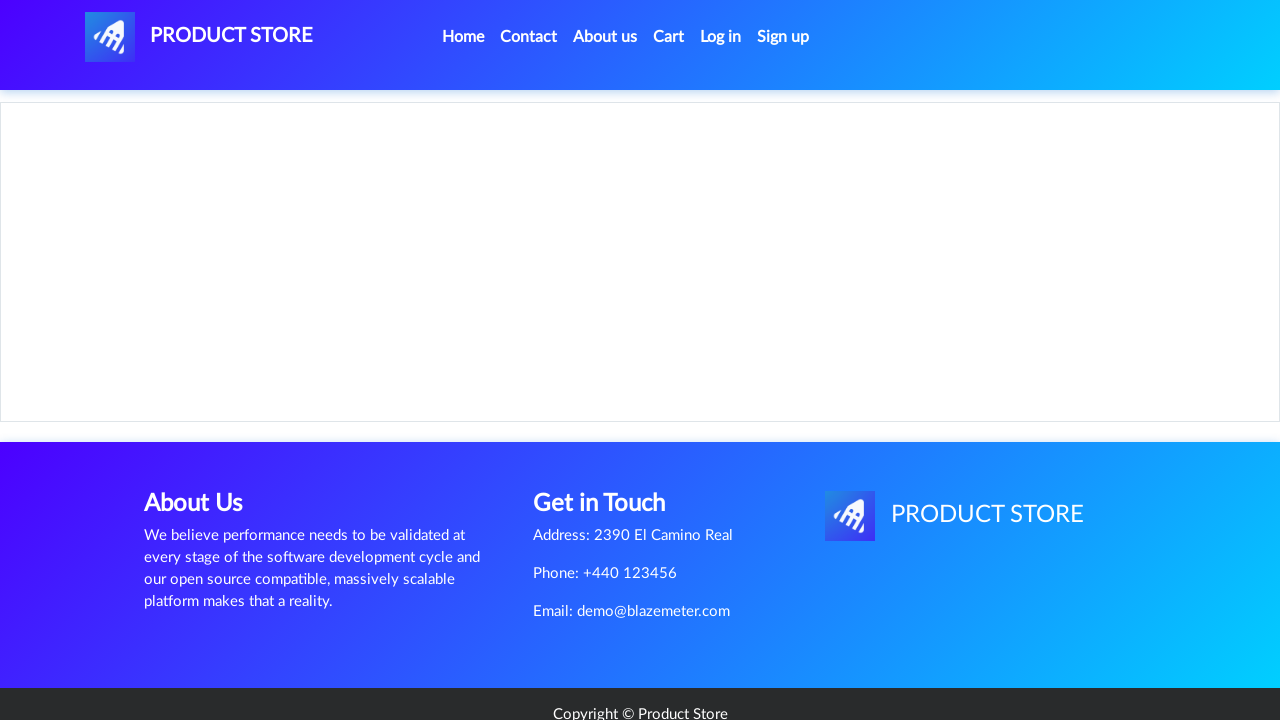

Clicked 'Add to cart' button for Samsung at (610, 440) on xpath=//a[text()='Add to cart']
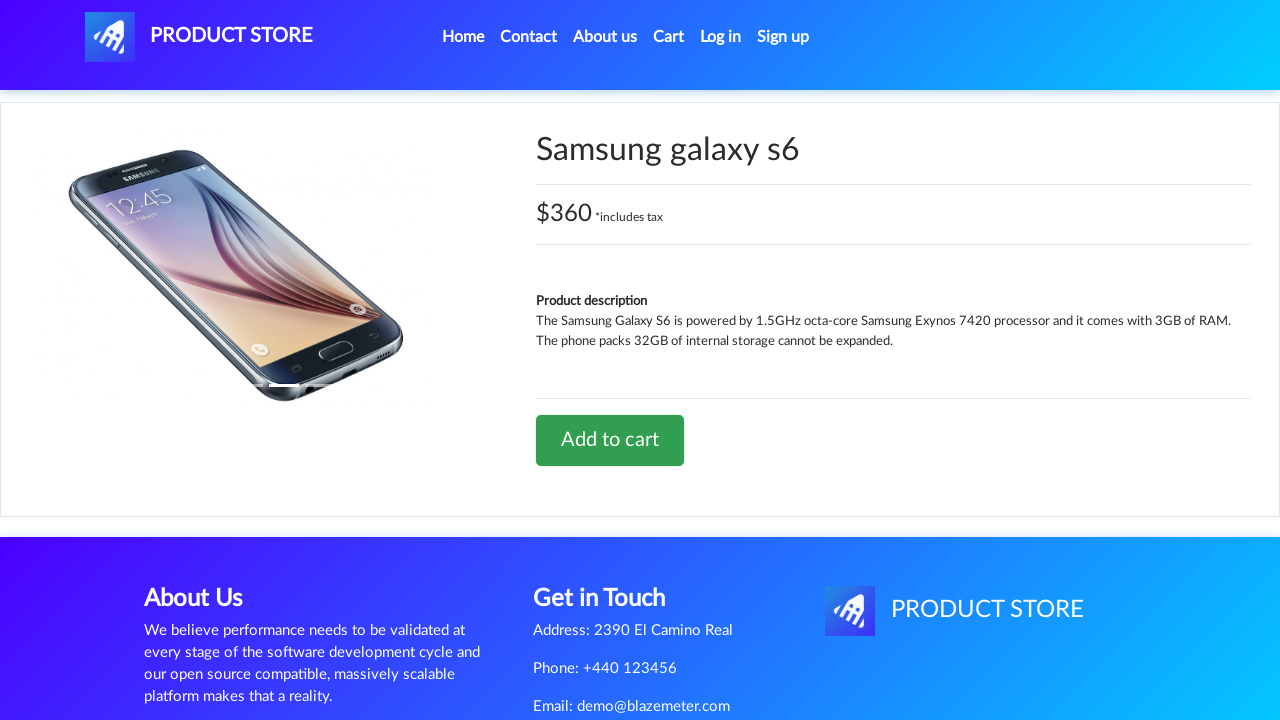

Alert dialog accepted for Samsung product
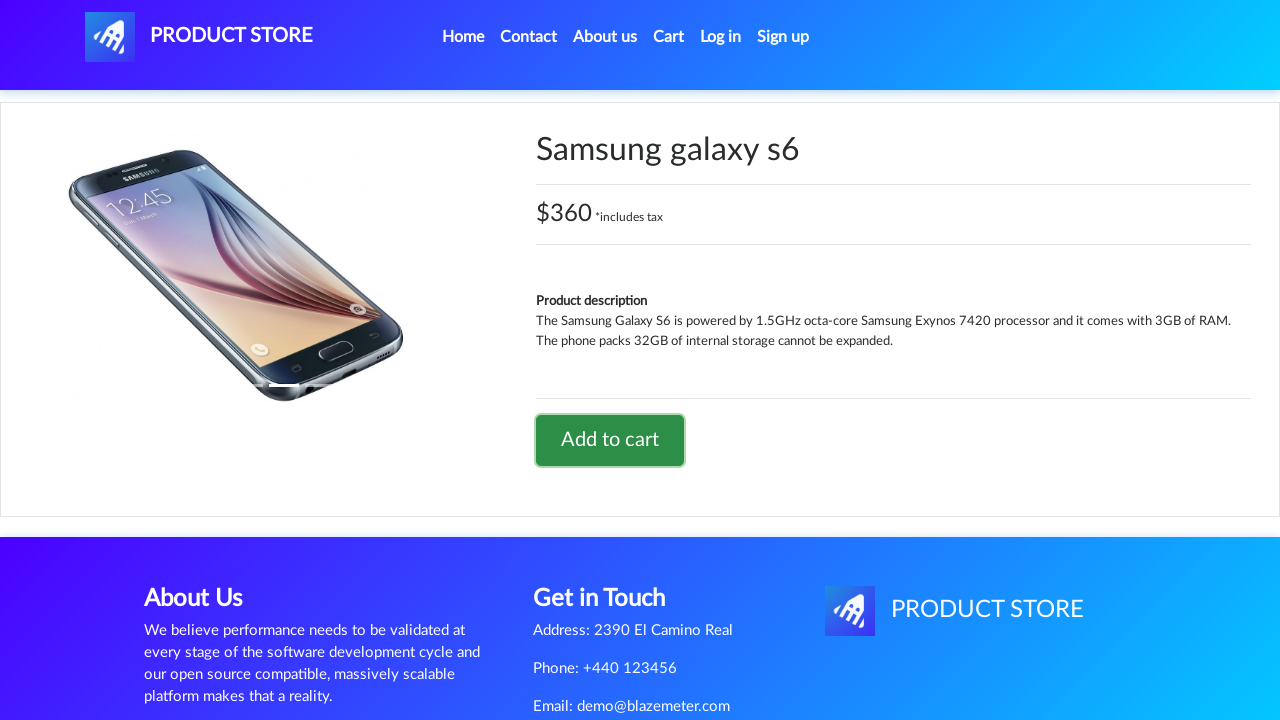

Navigated to cart page at (669, 37) on #cartur
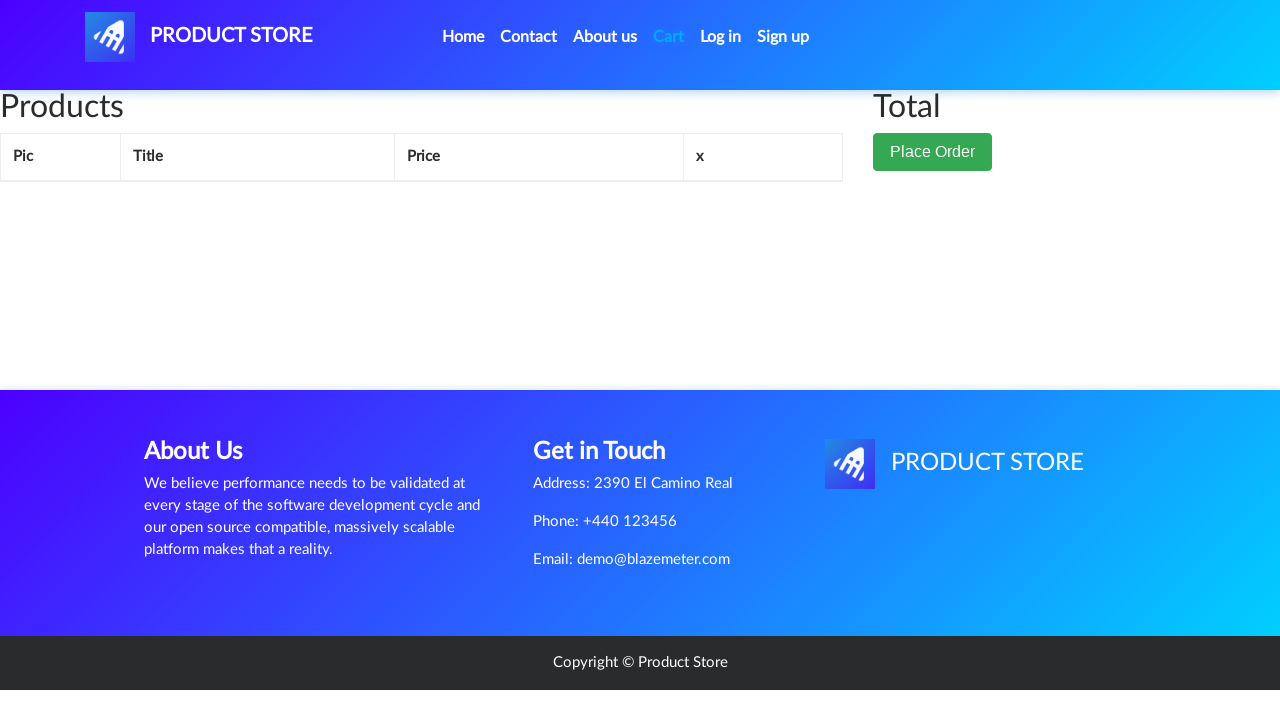

Clicked 'Home' link to return to product listing at (463, 37) on xpath=//a[text()='Home ']
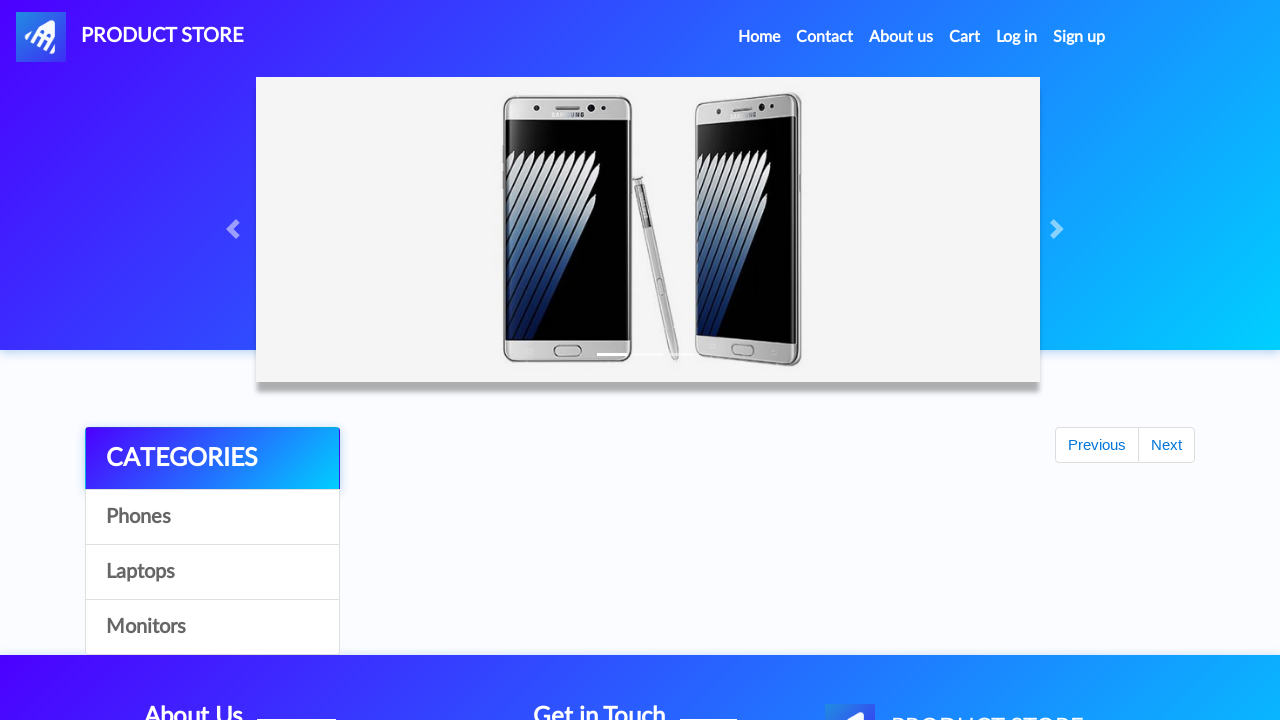

Clicked on Nokia lumia 1520 product at (769, 603) on xpath=//a[text()='Nokia lumia 1520']
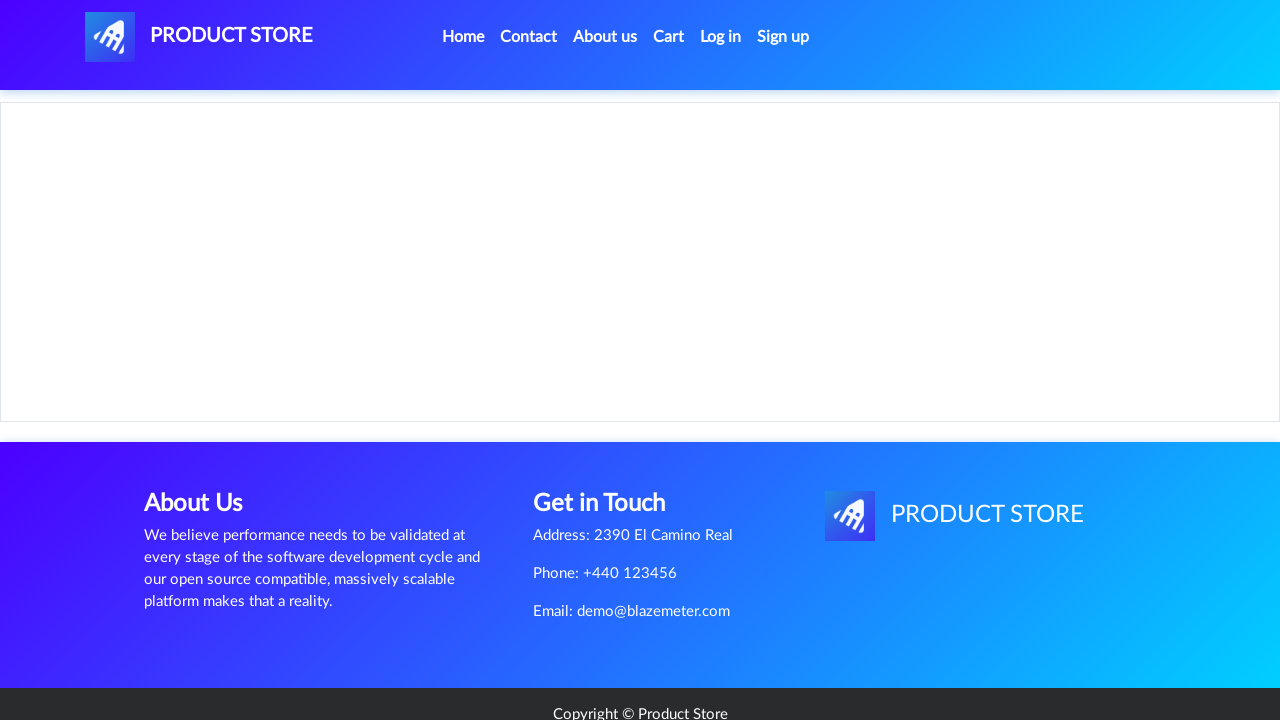

Clicked 'Add to cart' button for Nokia at (610, 440) on xpath=//a[text()='Add to cart']
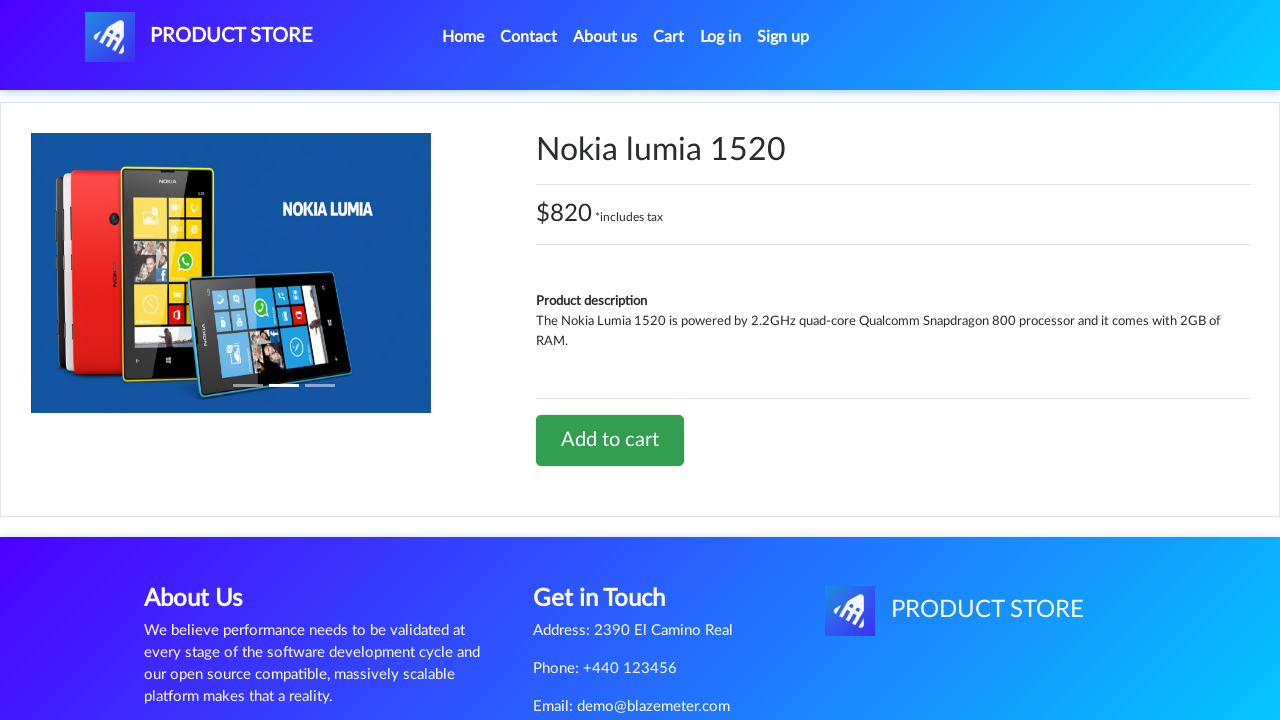

Alert dialog accepted for Nokia product
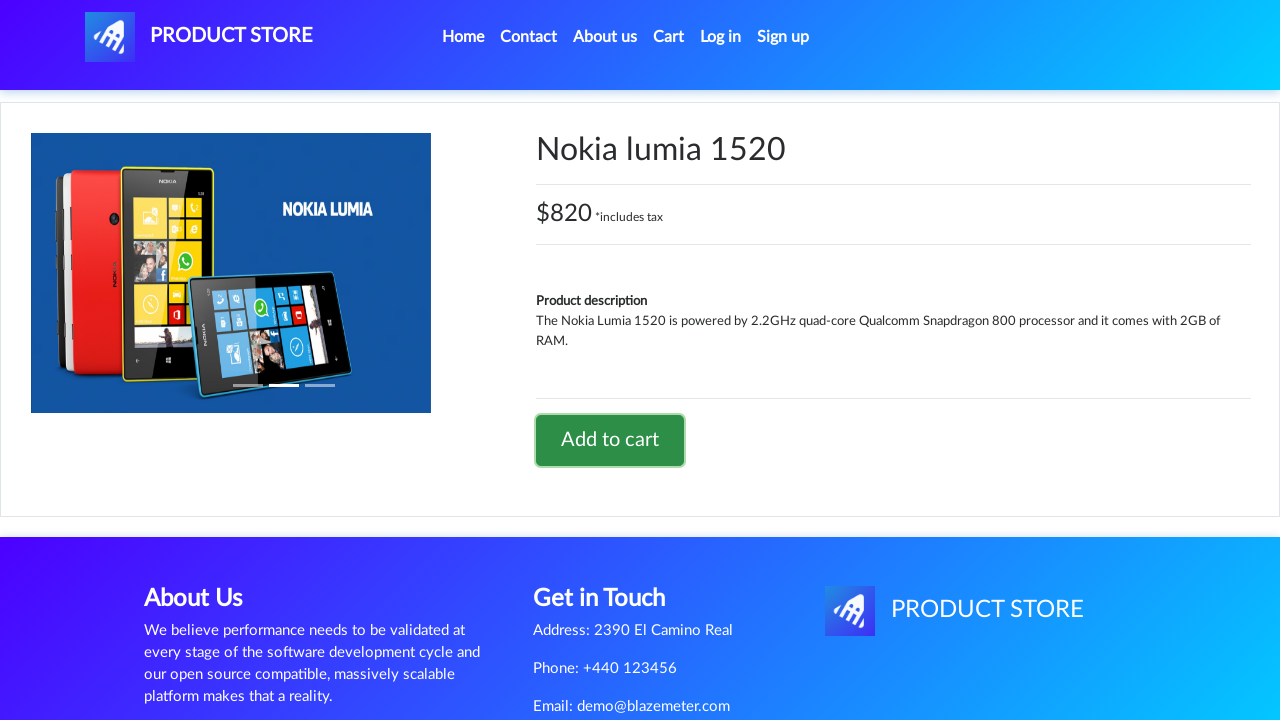

Navigated to cart page to view both products at (669, 37) on #cartur
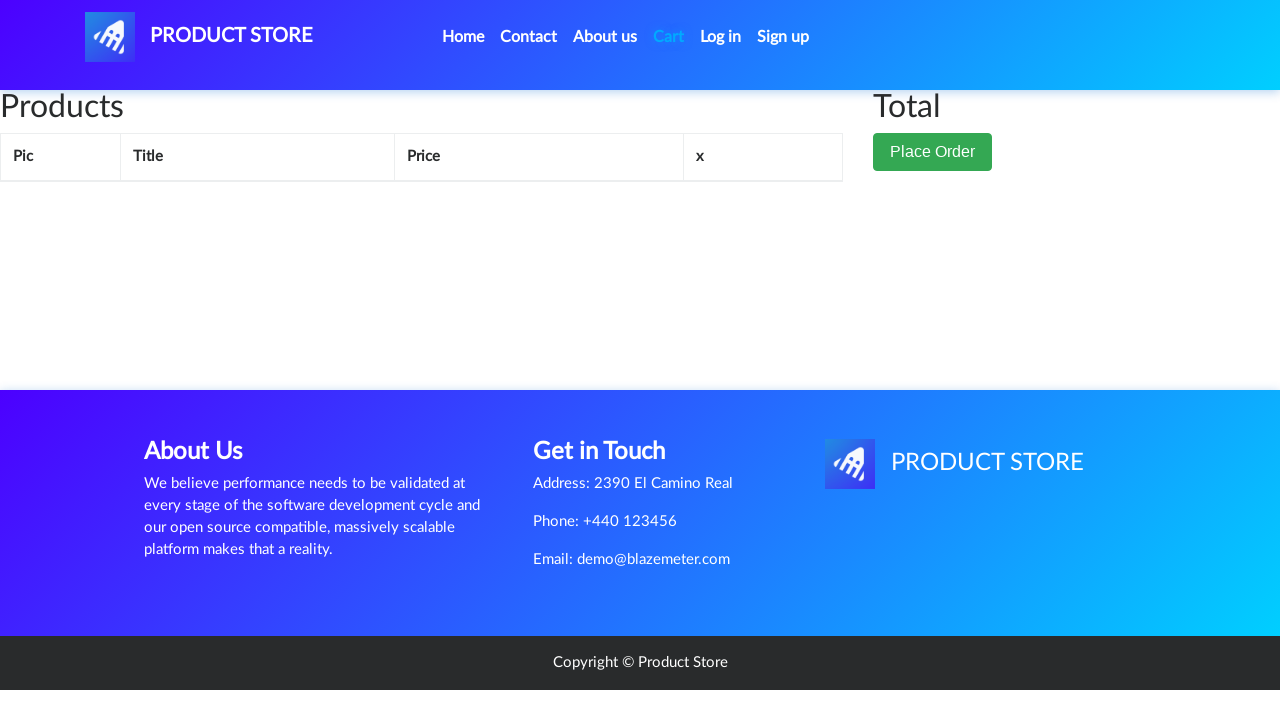

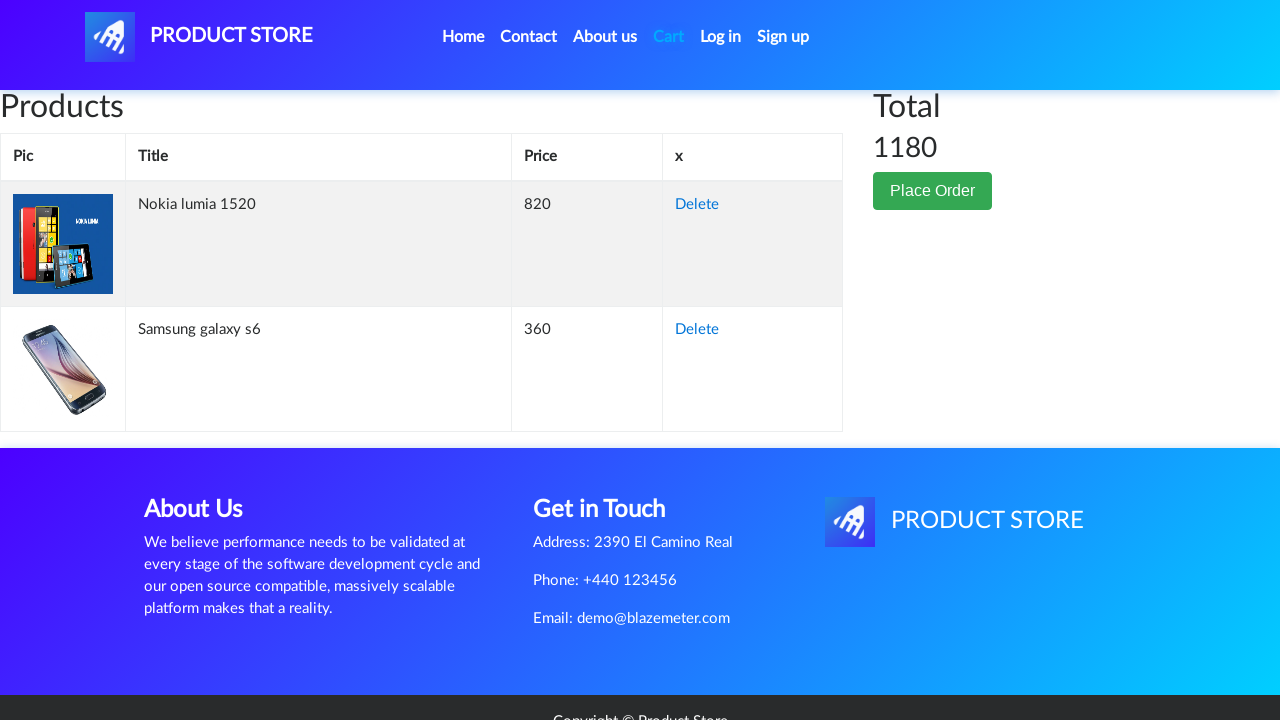